Tests various mouse events including single click, double click, and right-click (context menu) on different elements, then clicks an "Open" option from the context menu.

Starting URL: https://training-support.net/webelements/mouse-events

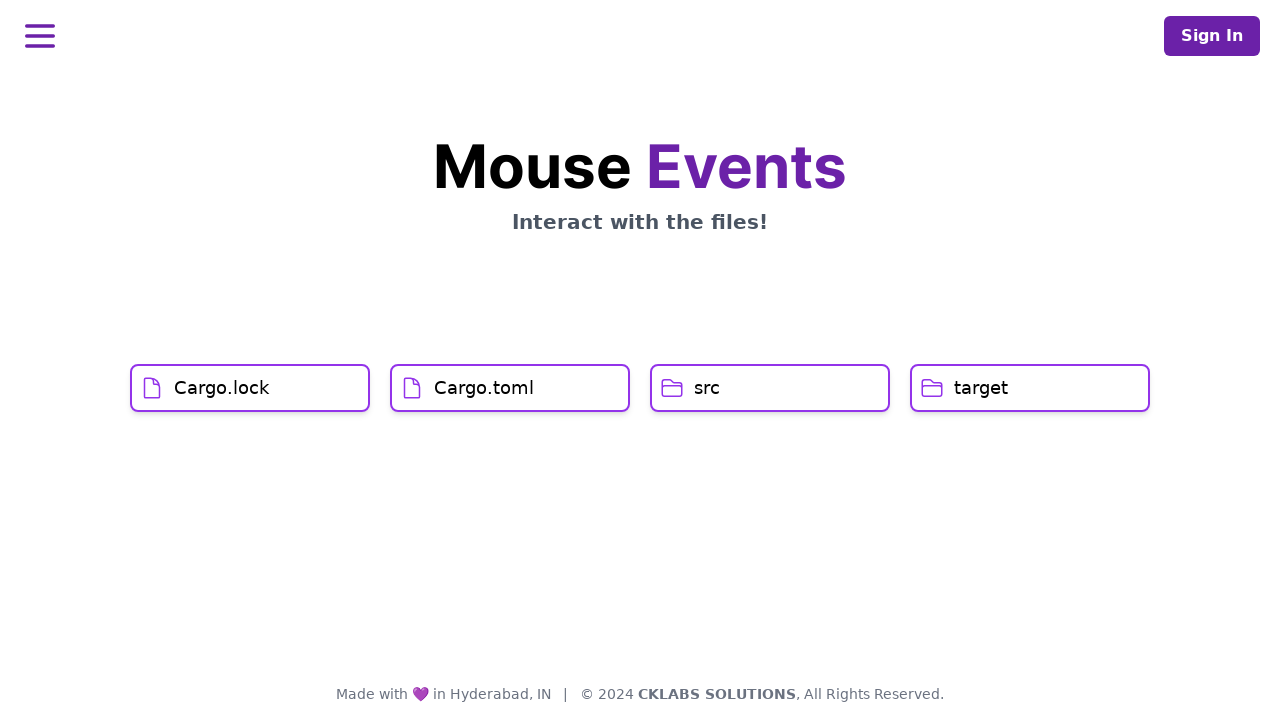

Single clicked on Cargo.lock element at (222, 388) on xpath=//h1[text()='Cargo.lock']
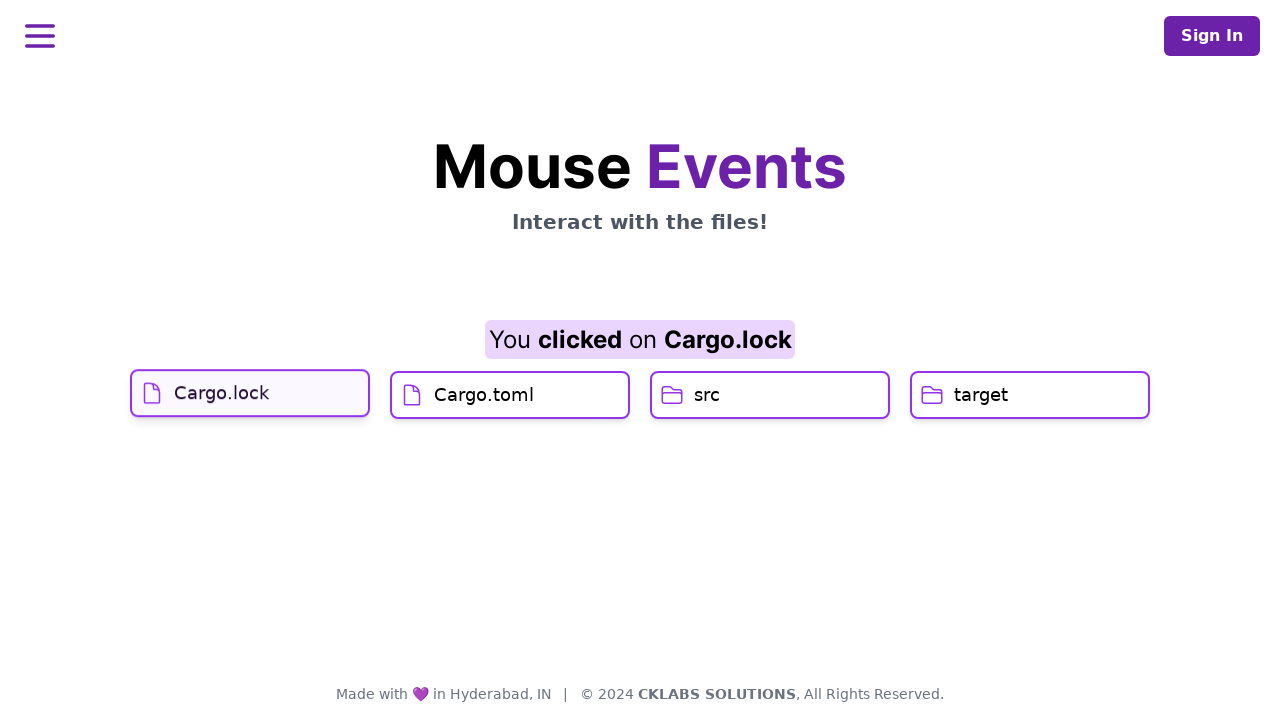

Waited 1000ms after Cargo.lock click
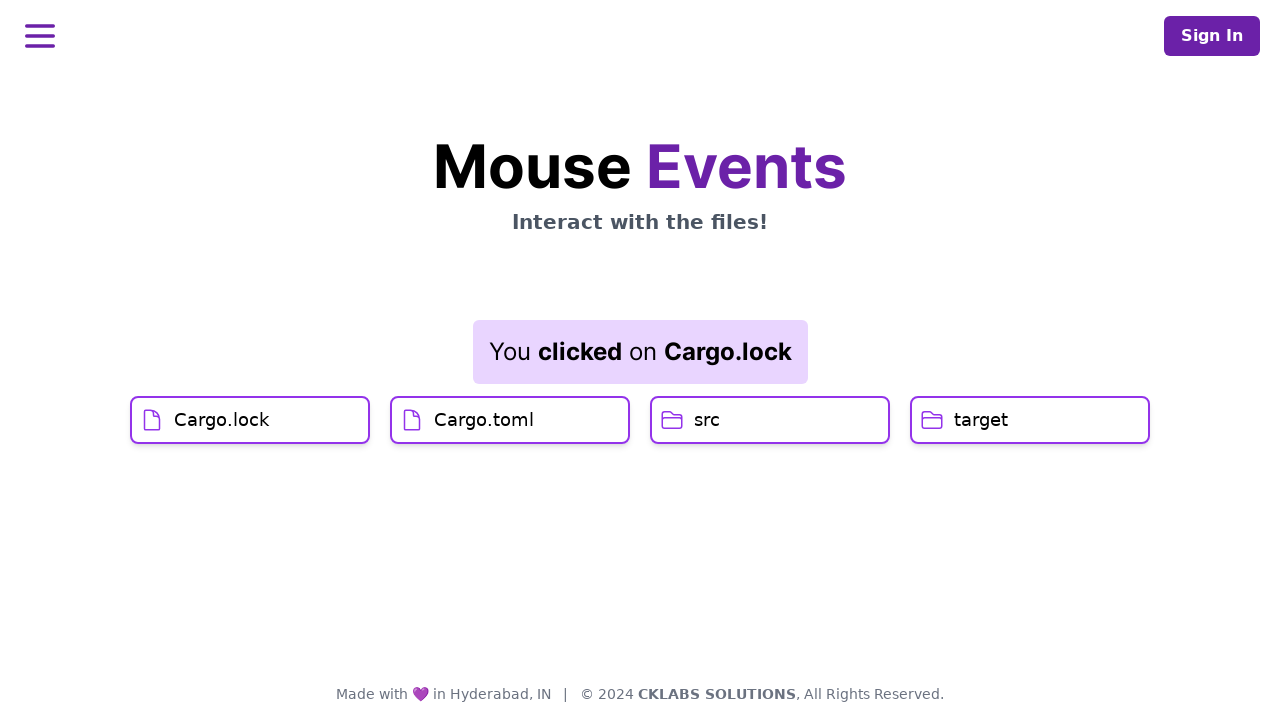

Single clicked on Cargo.toml element at (484, 420) on xpath=//h1[text()='Cargo.toml']
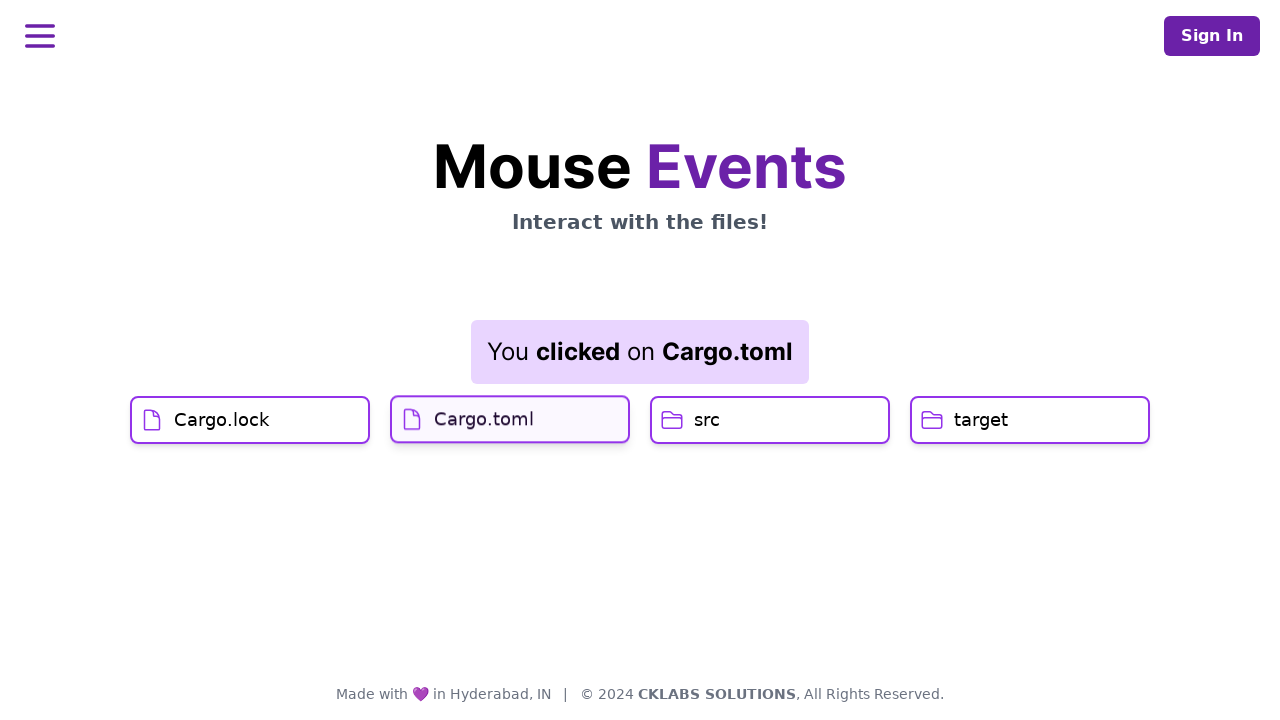

Waited 1000ms after Cargo.toml click
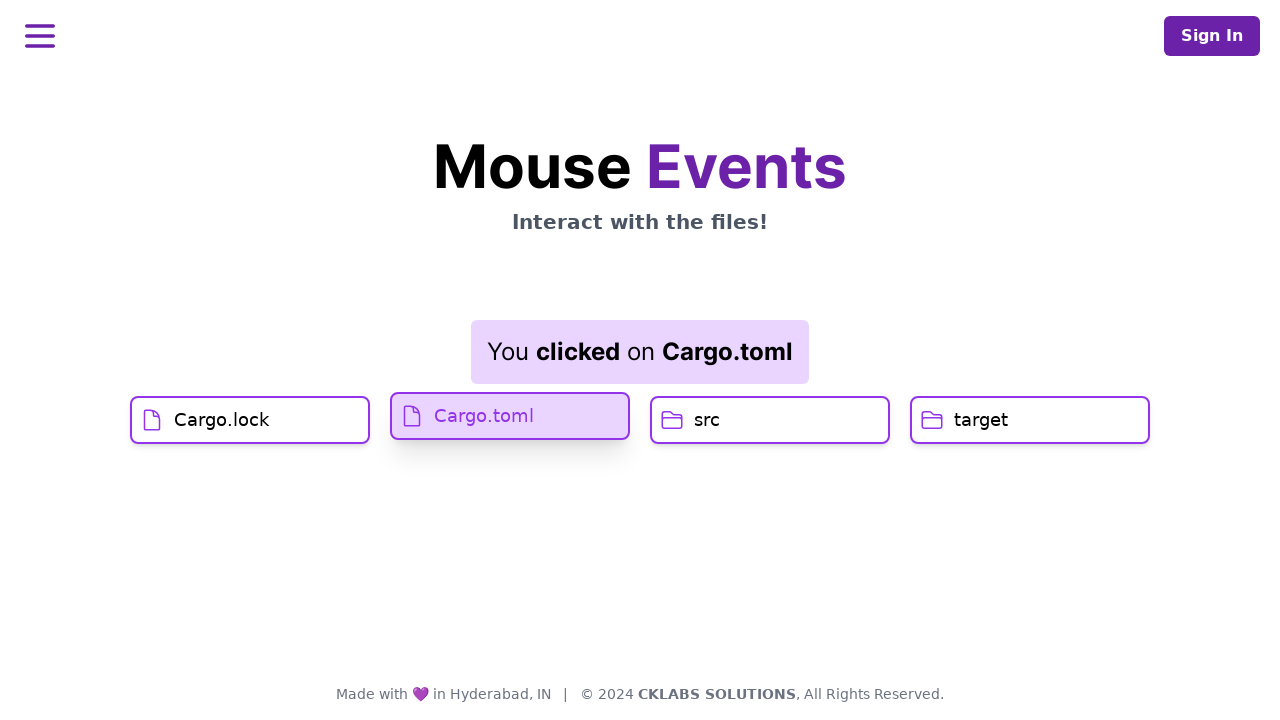

Double clicked on src element at (707, 420) on xpath=//h1[text()='src']
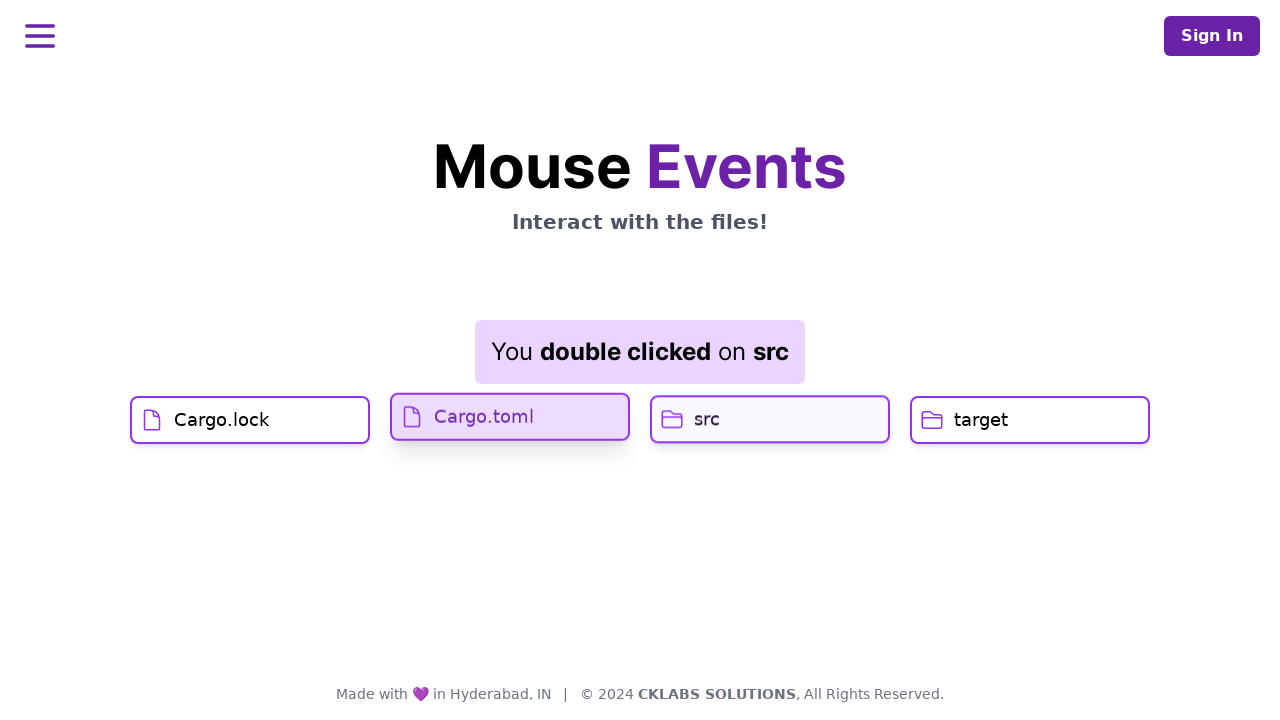

Waited 1000ms after src double-click
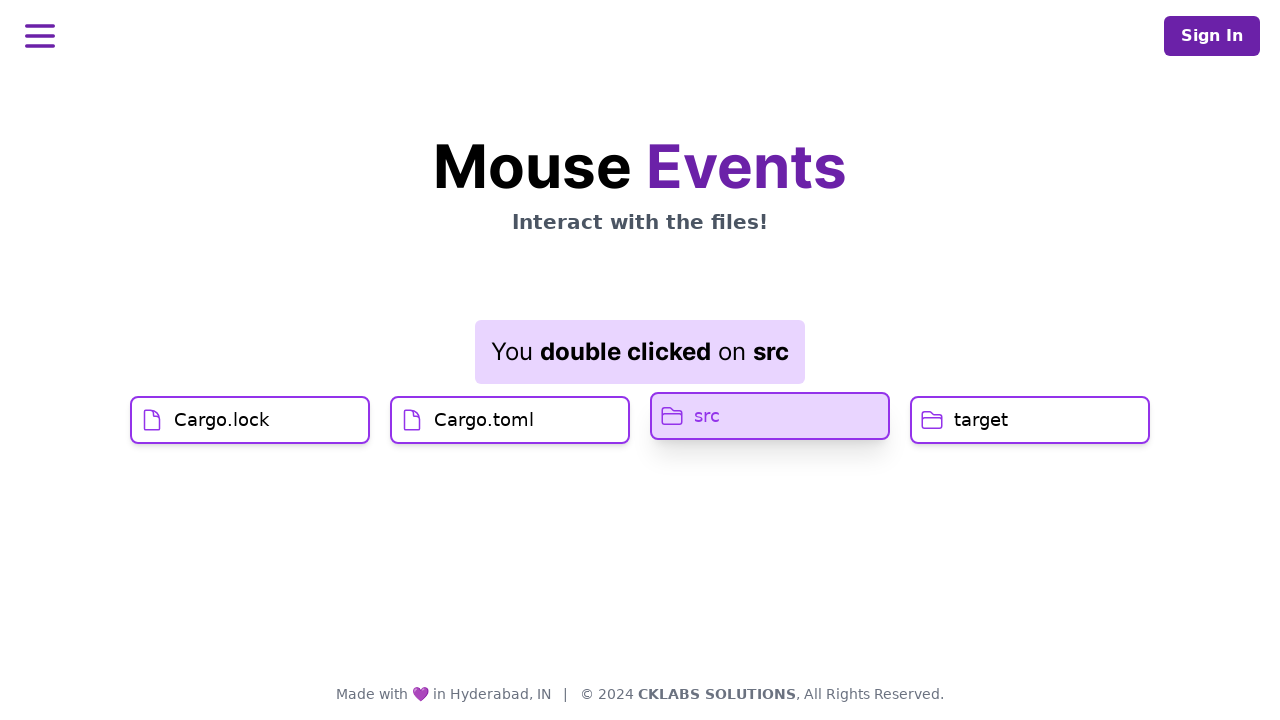

Right-clicked on target element to open context menu at (981, 420) on //h1[text()='target']
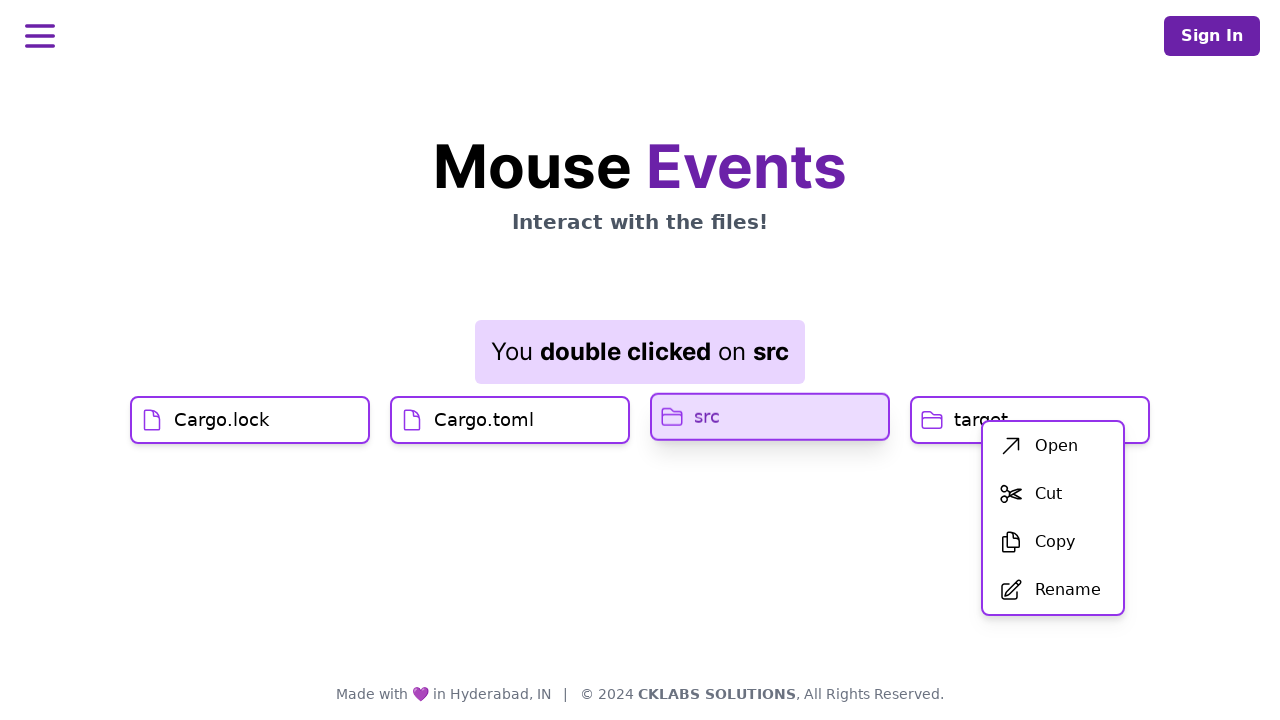

Waited 1000ms after context menu appeared
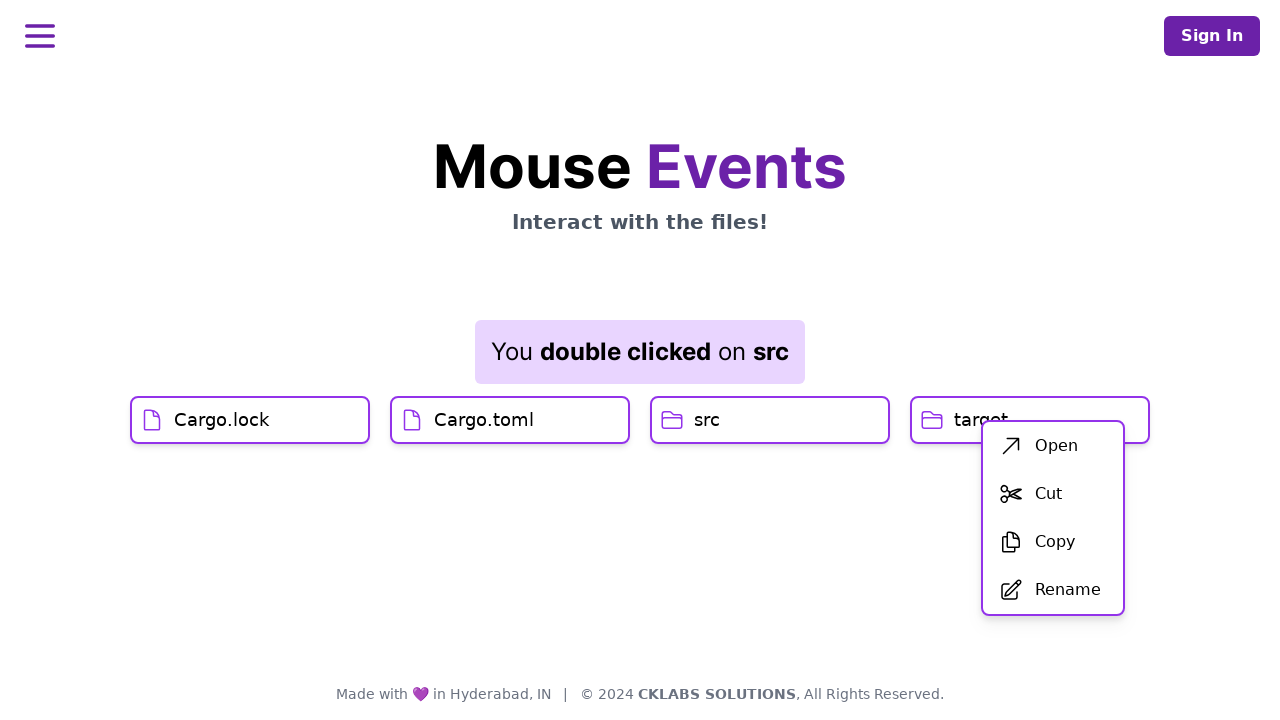

Clicked on Open option from context menu at (1056, 446) on xpath=//span[text()='Open']
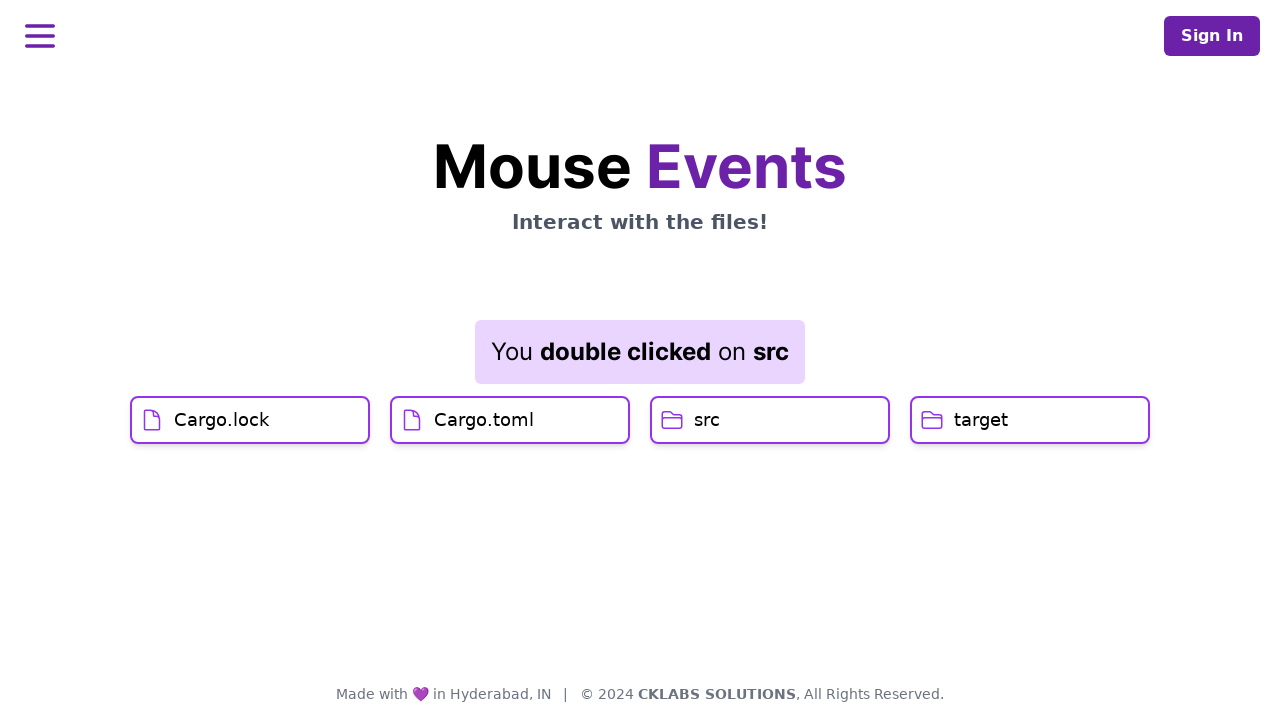

Waited 1000ms after clicking Open
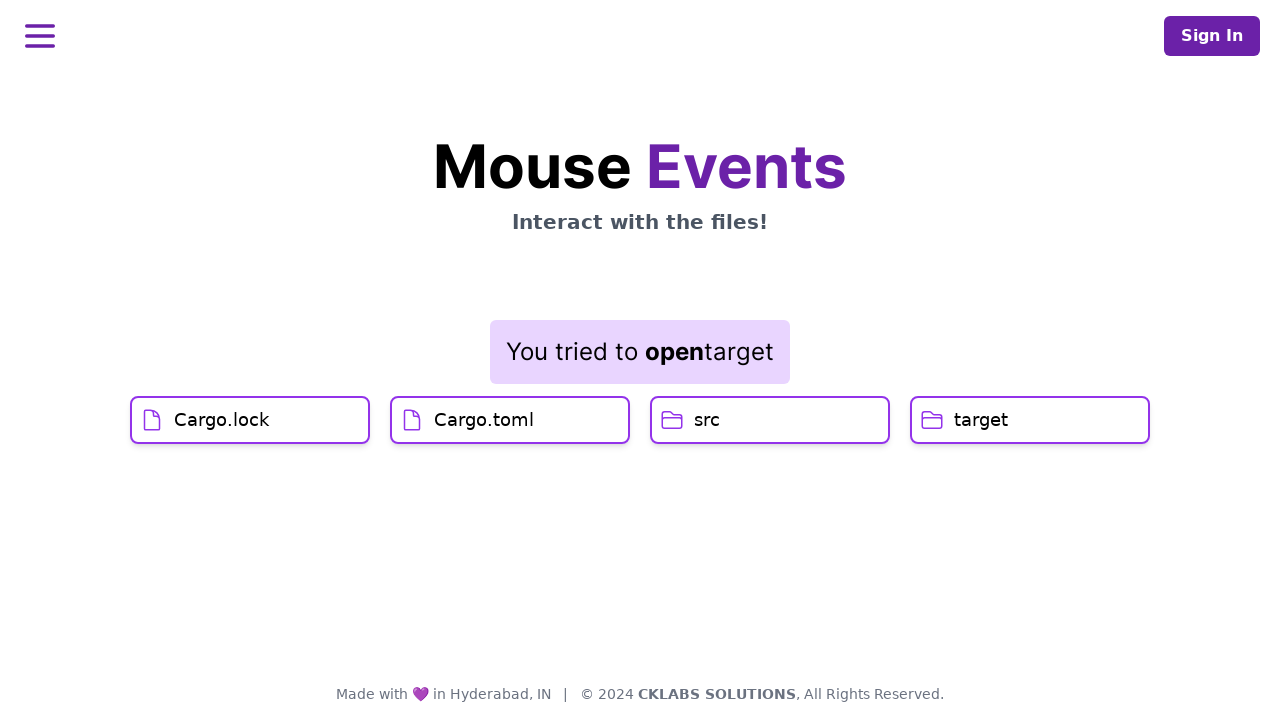

Result element loaded and visible
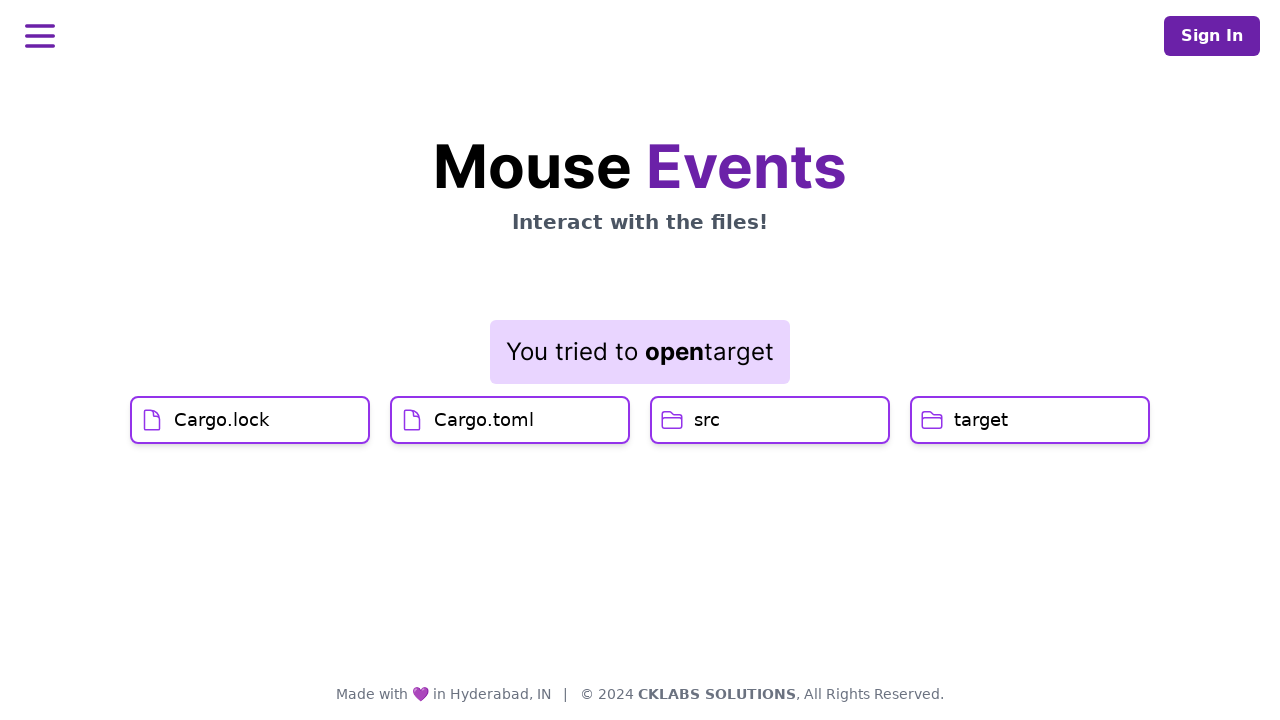

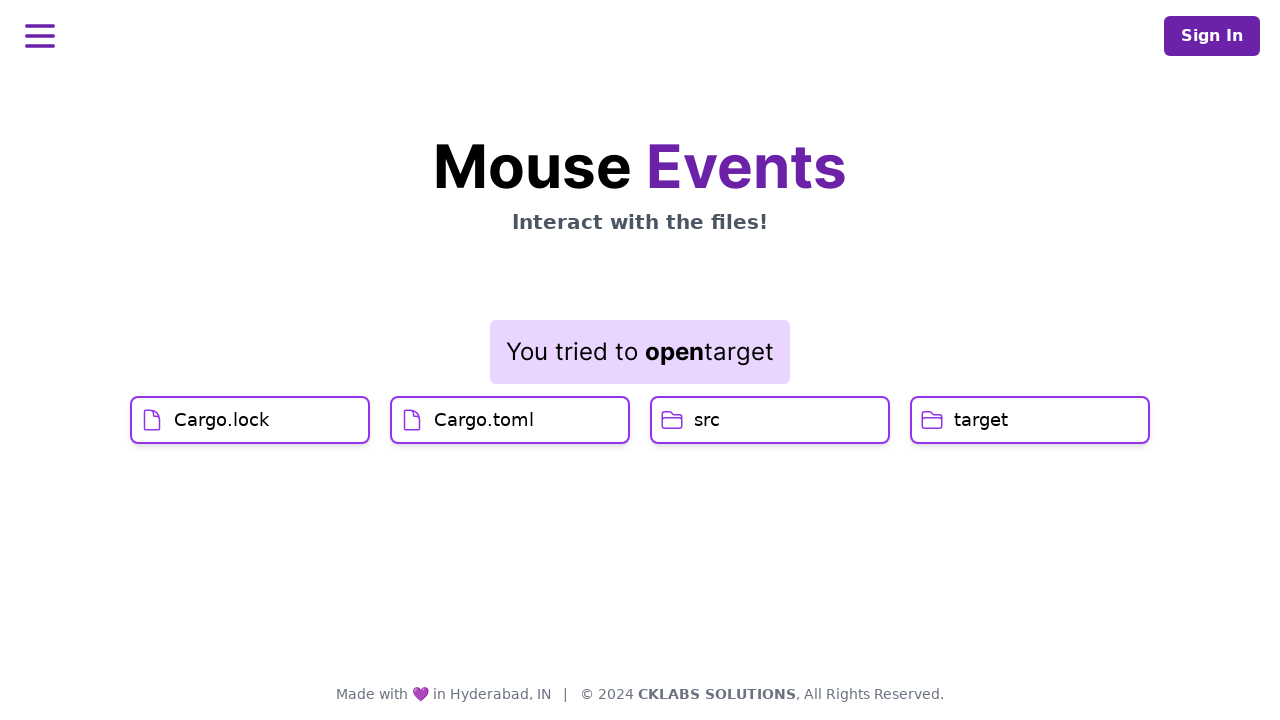